Navigates to GeeksforGeeks website and retrieves the browser window dimensions

Starting URL: https://www.geeksforgeeks.org/

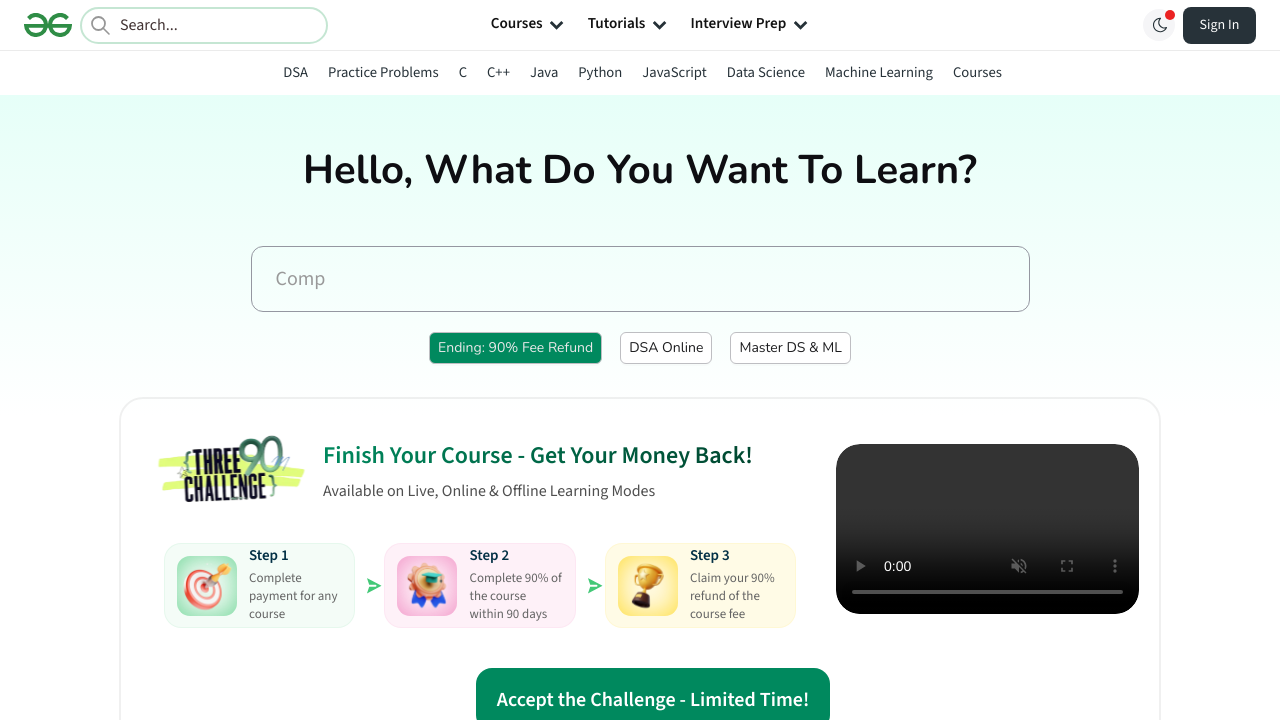

Retrieved browser window dimensions
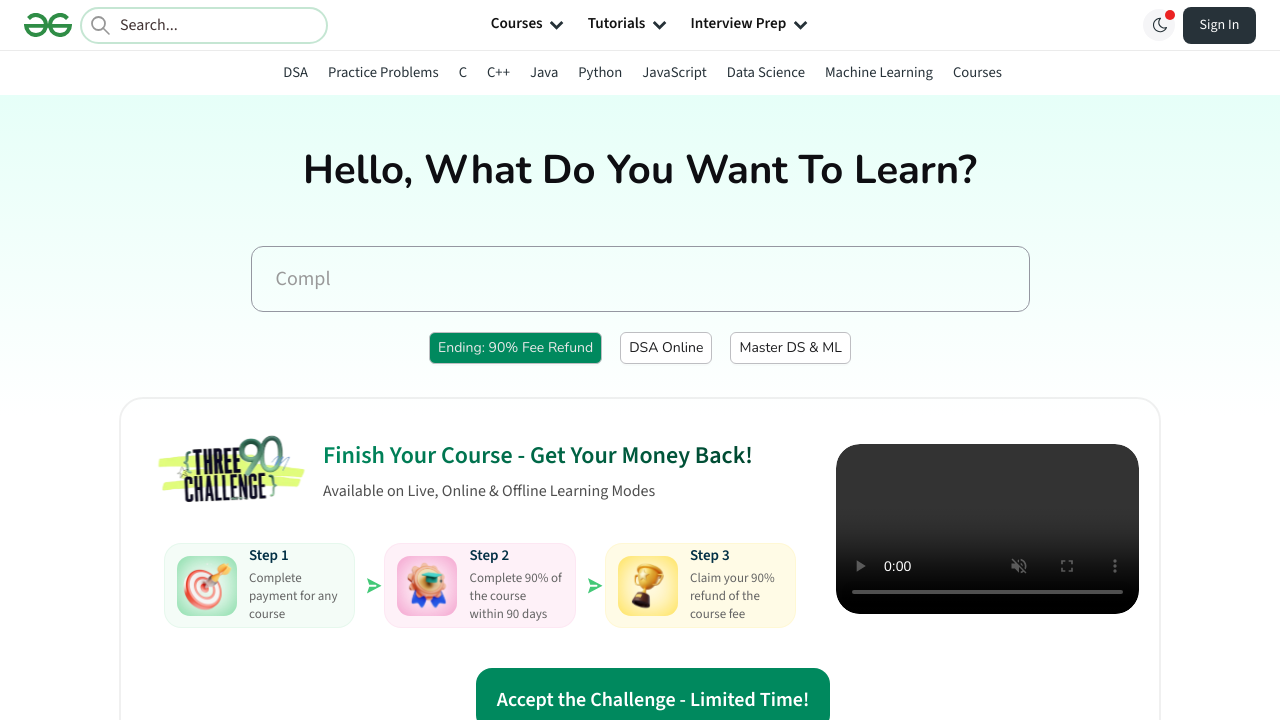

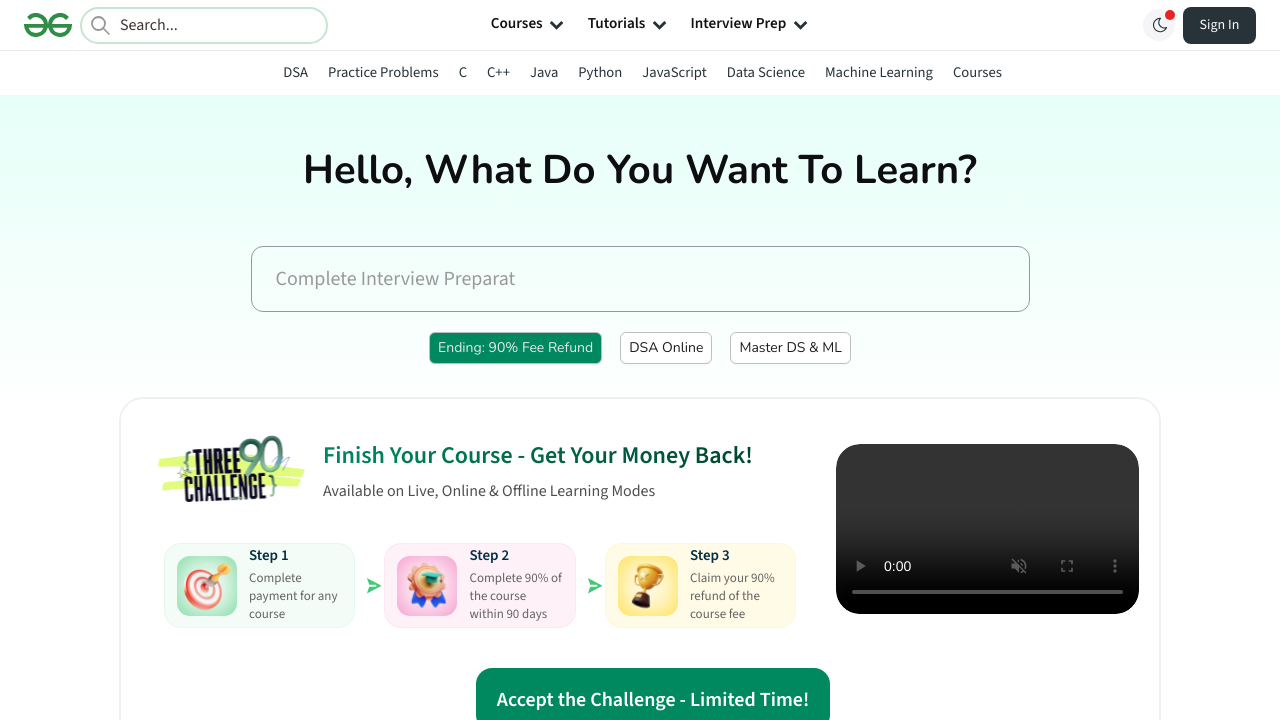